Tests unmarking todo items as complete by unchecking their checkboxes.

Starting URL: https://demo.playwright.dev/todomvc

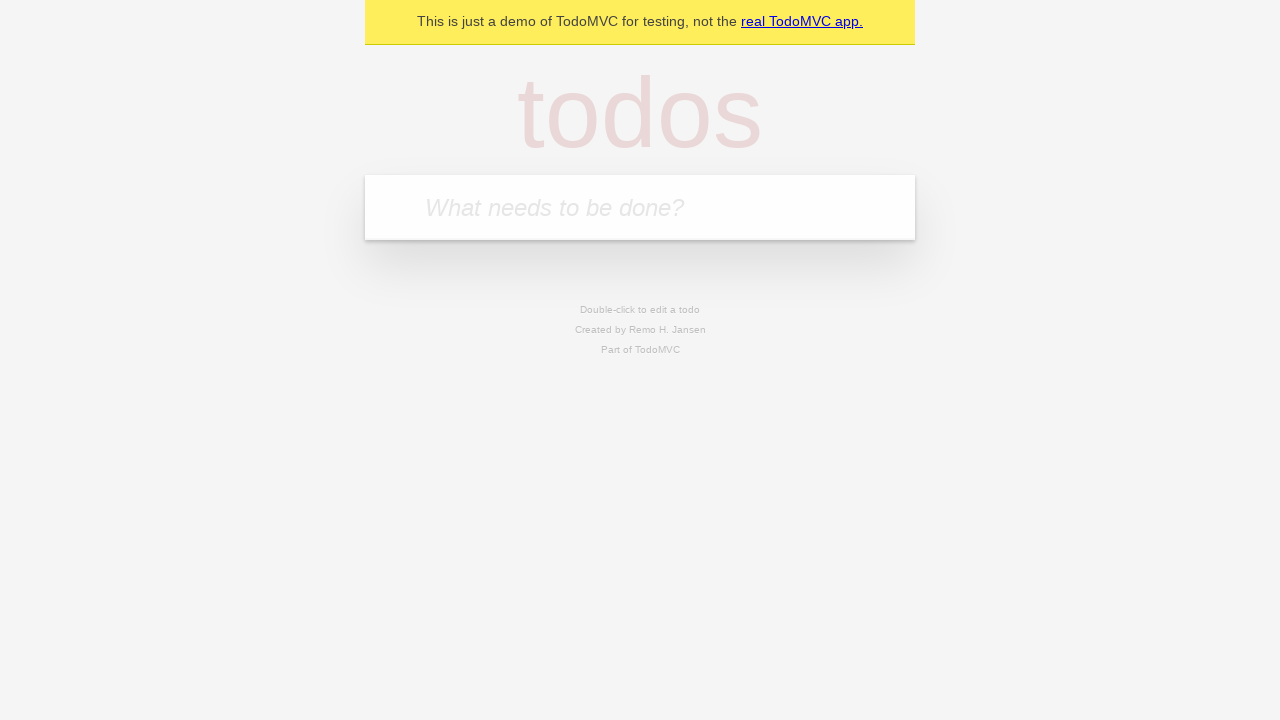

Filled todo input with 'buy some cheese' on internal:attr=[placeholder="What needs to be done?"i]
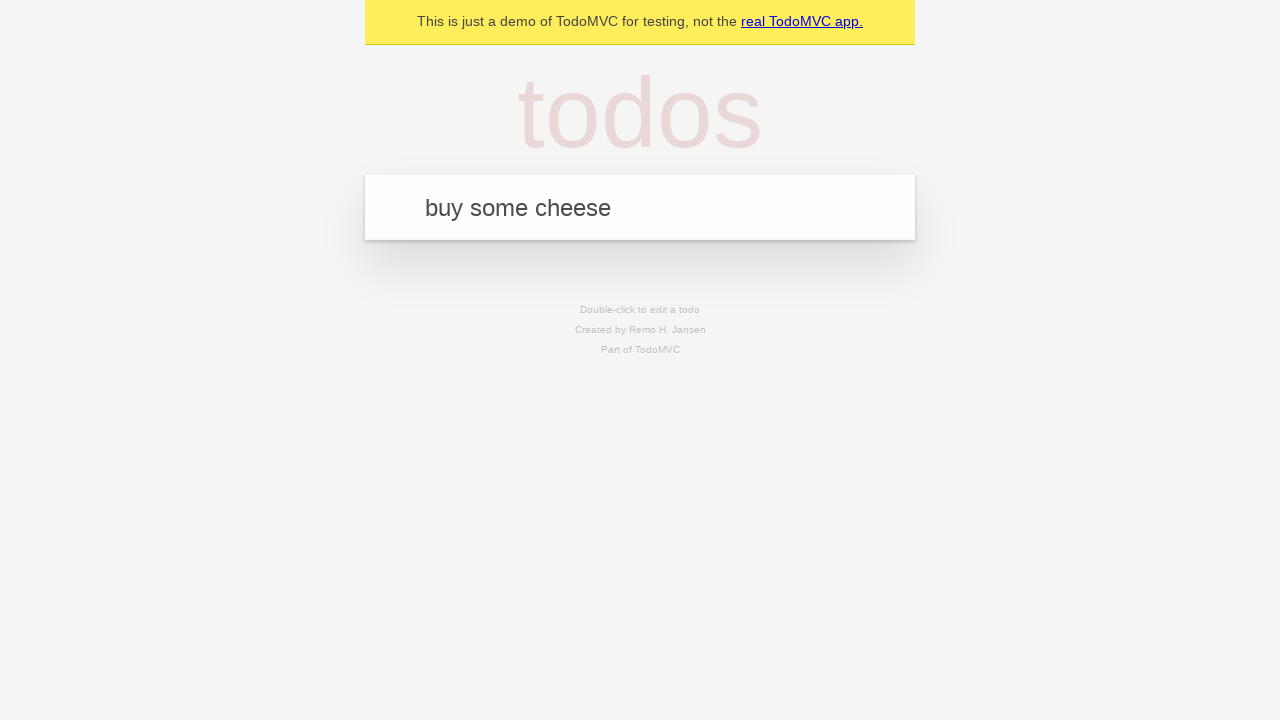

Pressed Enter to create first todo item on internal:attr=[placeholder="What needs to be done?"i]
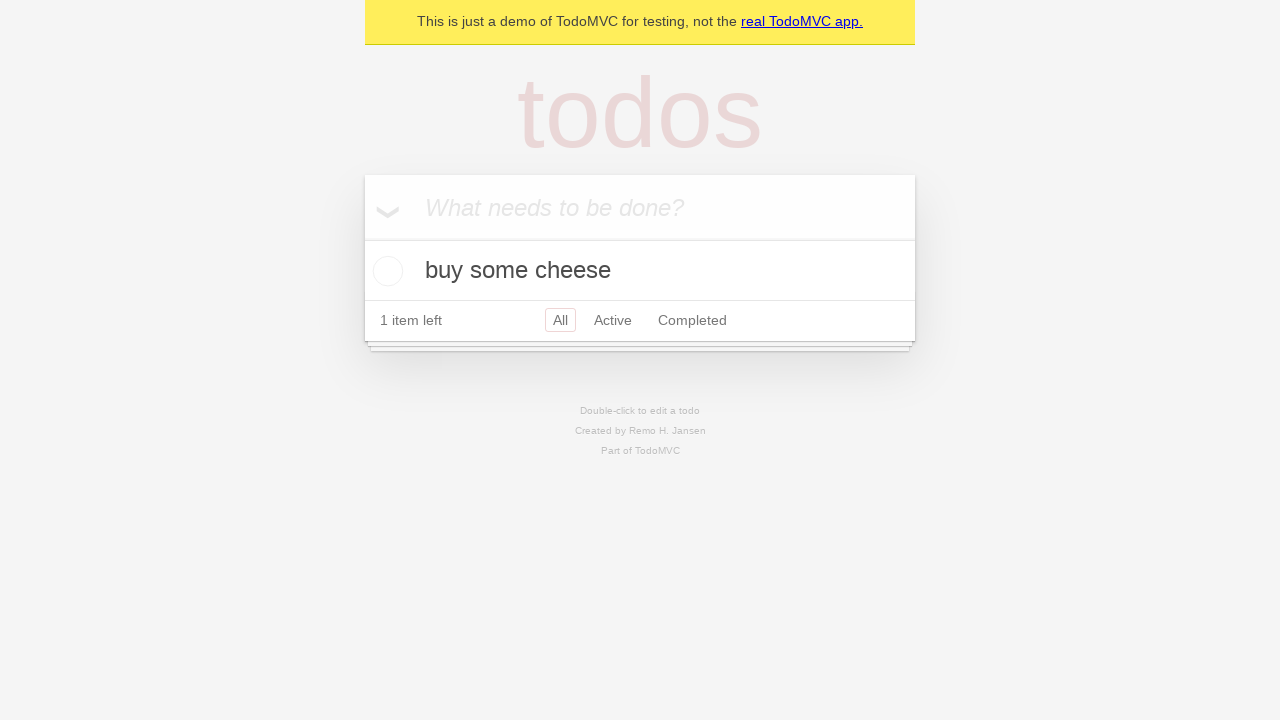

Filled todo input with 'feed the cat' on internal:attr=[placeholder="What needs to be done?"i]
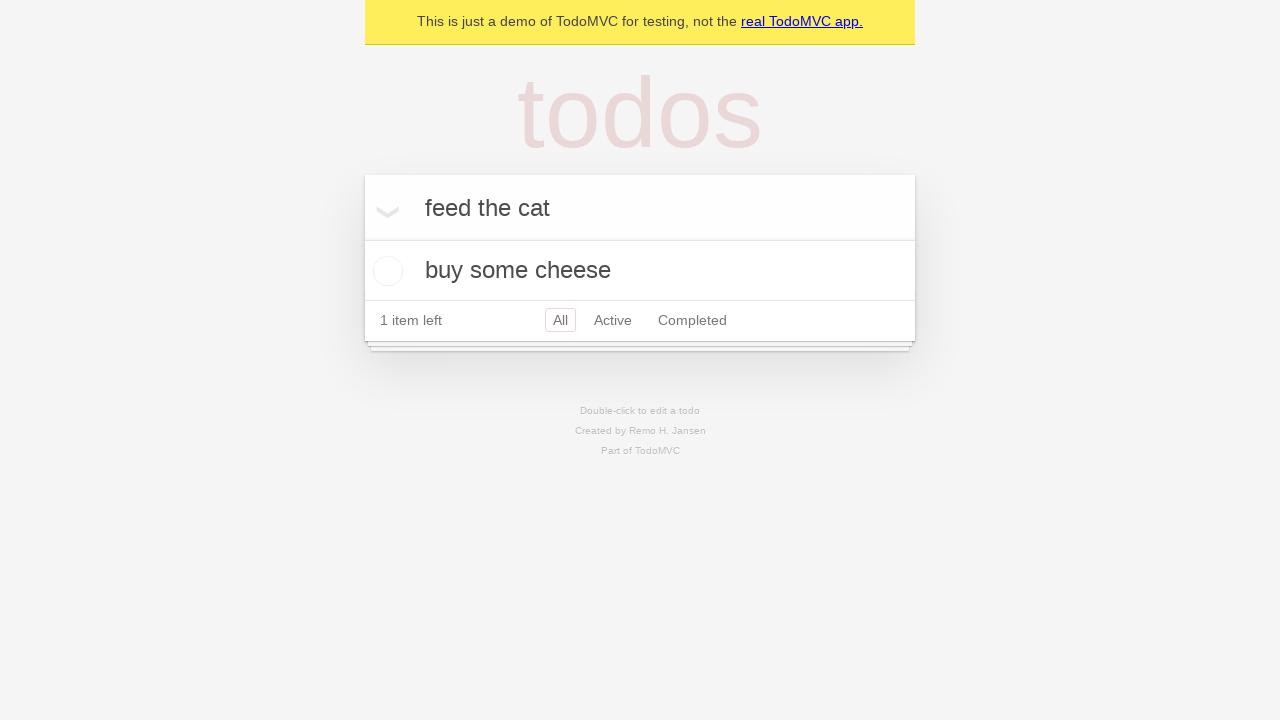

Pressed Enter to create second todo item on internal:attr=[placeholder="What needs to be done?"i]
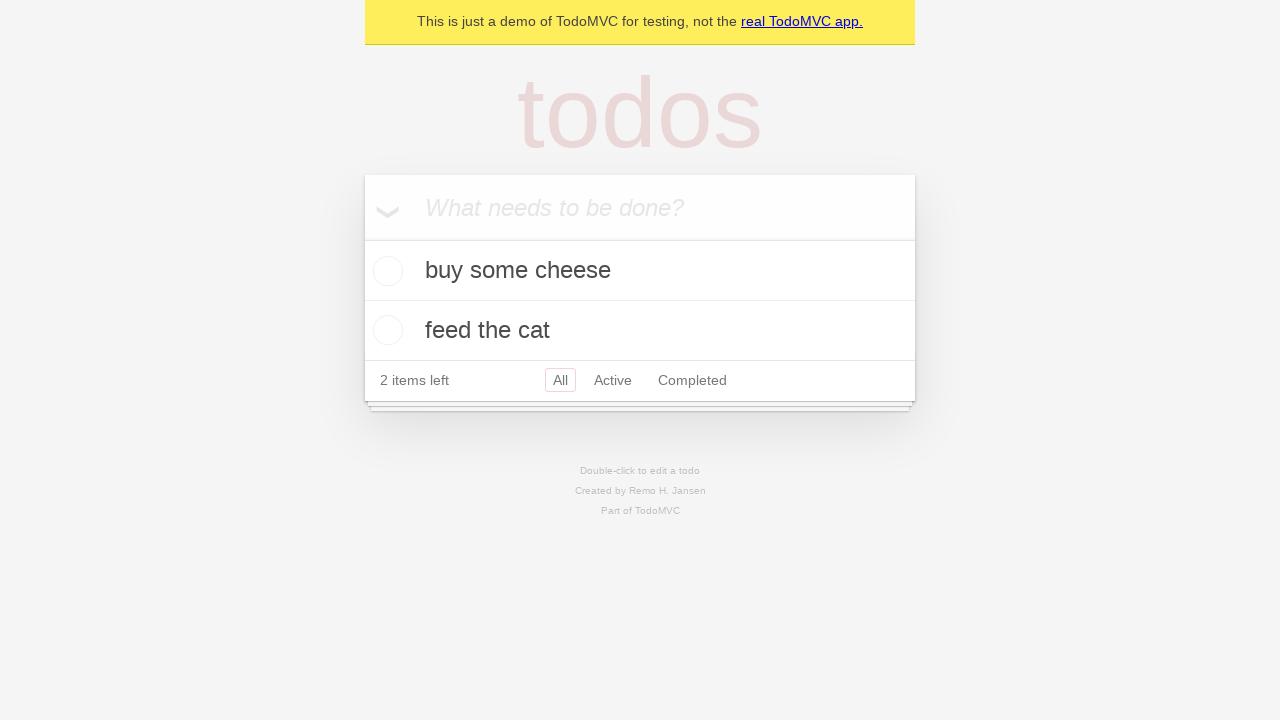

Checked first todo item checkbox to mark as complete at (385, 271) on internal:testid=[data-testid="todo-item"s] >> nth=0 >> internal:role=checkbox
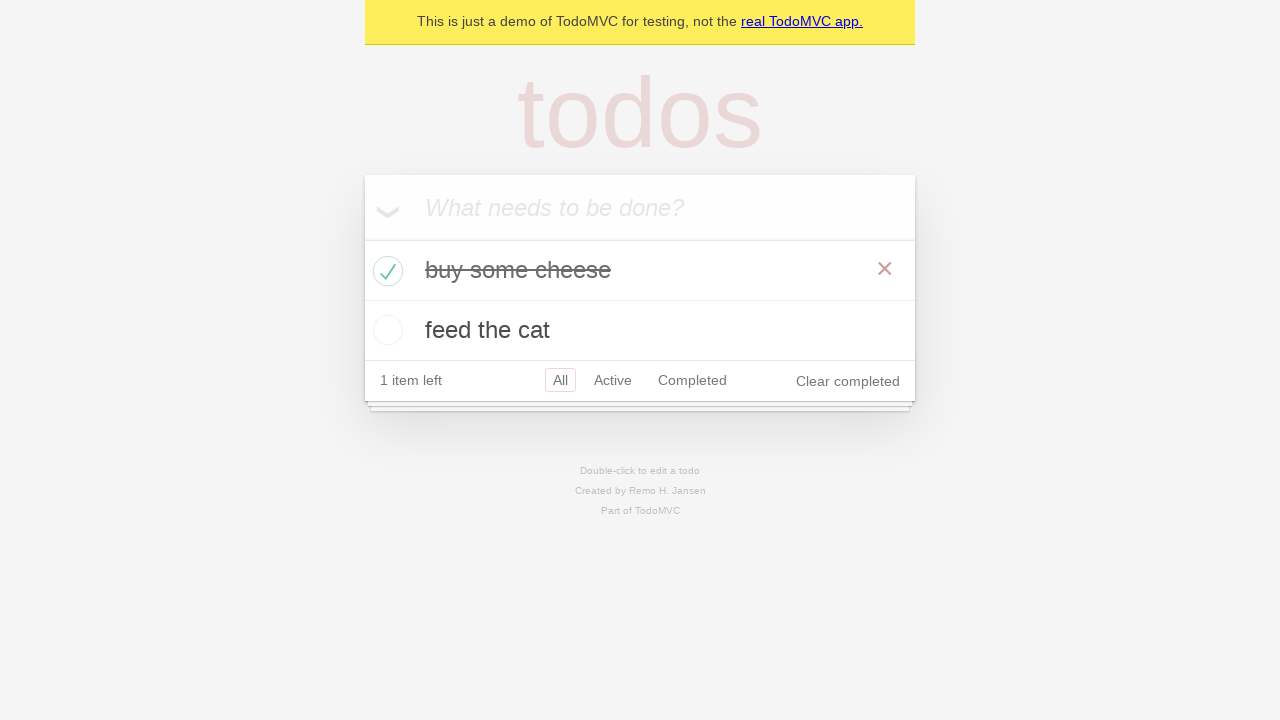

Unchecked first todo item checkbox to mark as incomplete at (385, 271) on internal:testid=[data-testid="todo-item"s] >> nth=0 >> internal:role=checkbox
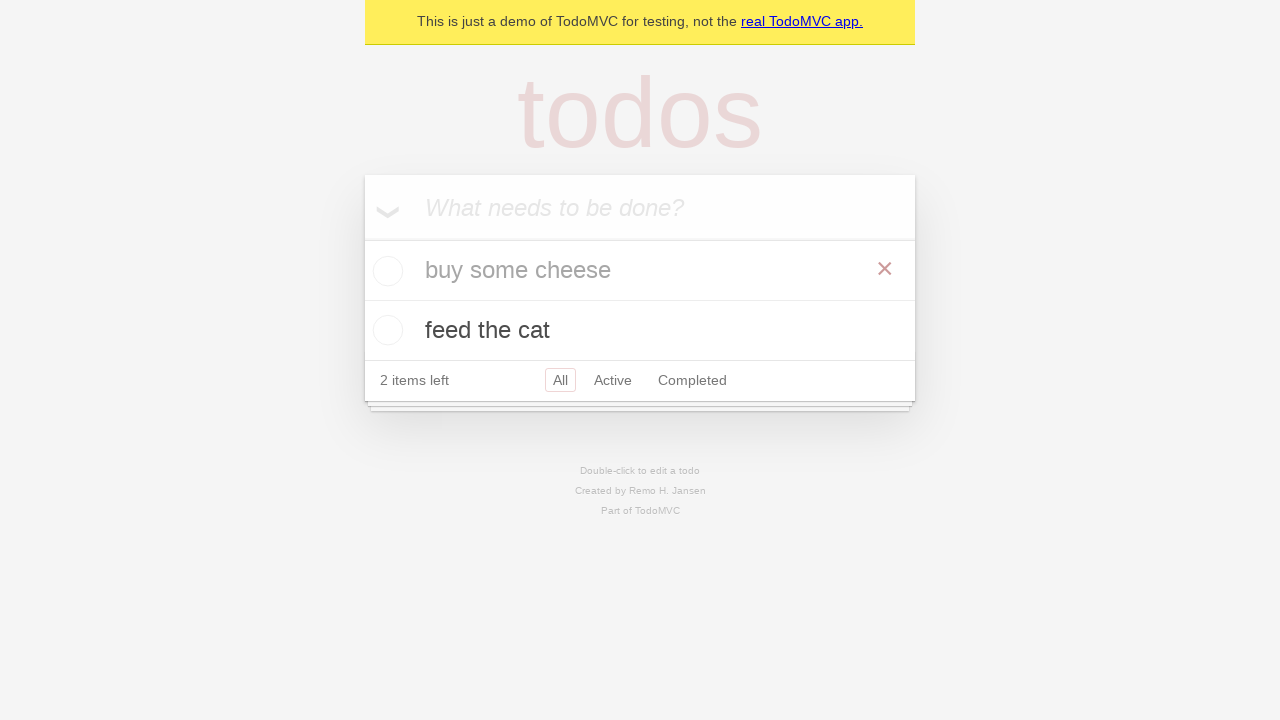

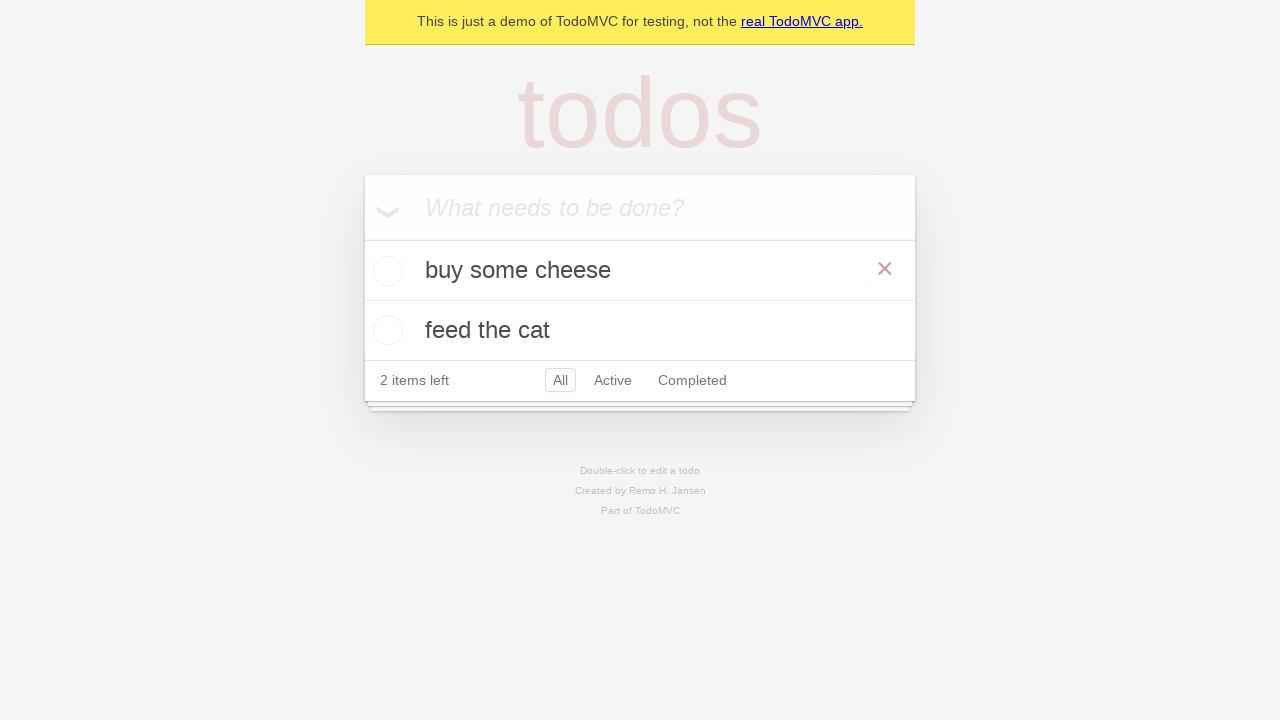